Creates new todo items and verifies they appear on the page with correct text

Starting URL: https://demo.playwright.dev/todomvc

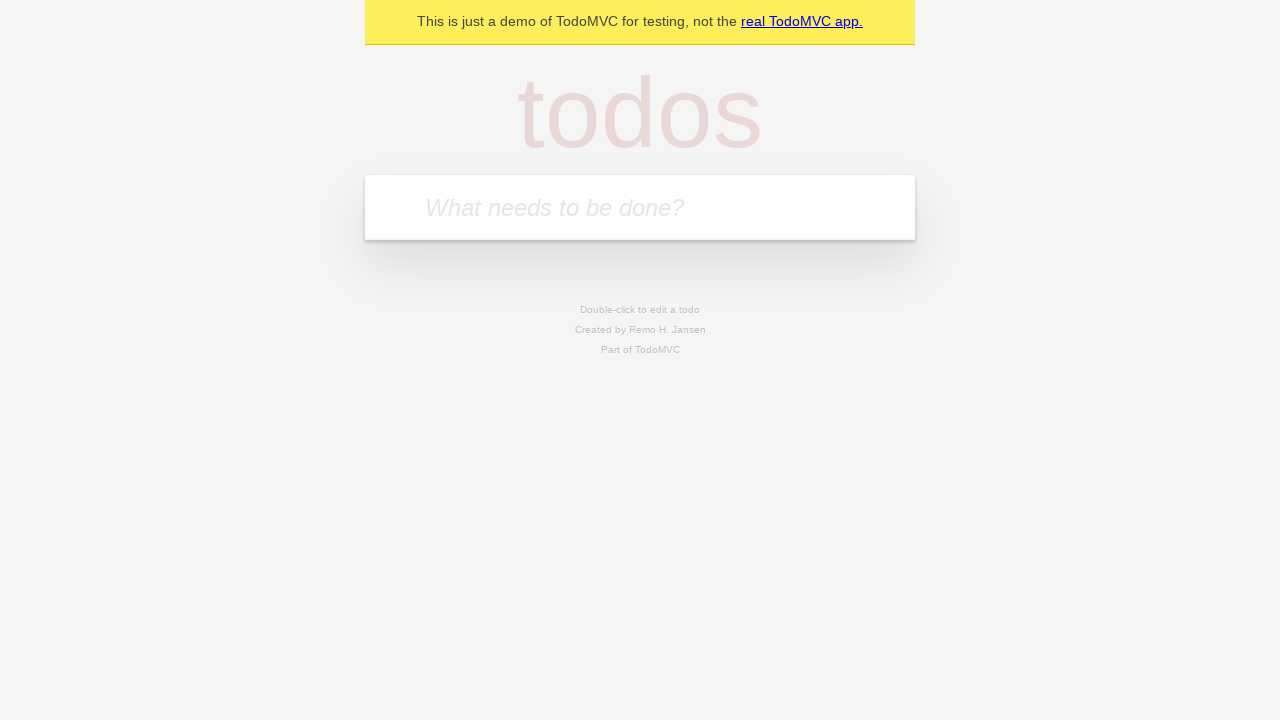

Filled new todo input with 'complete code challenge for reach' on input.new-todo
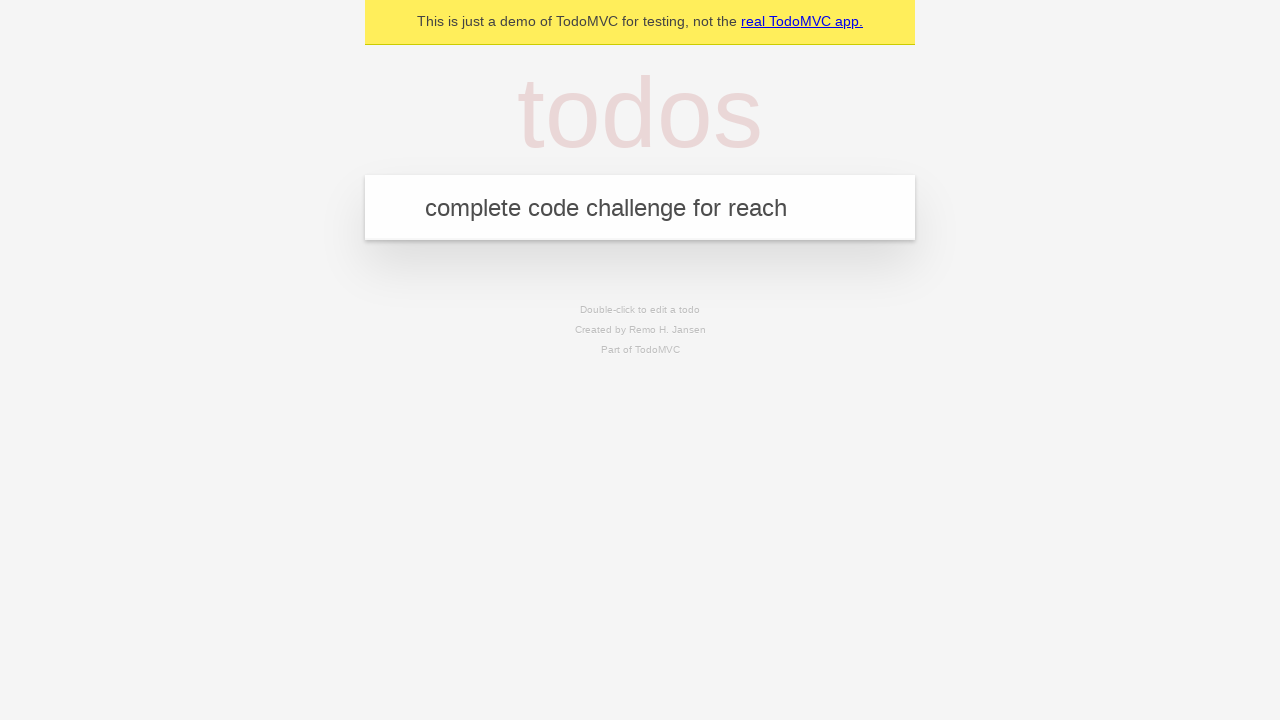

Pressed Enter to create first todo item on input.new-todo
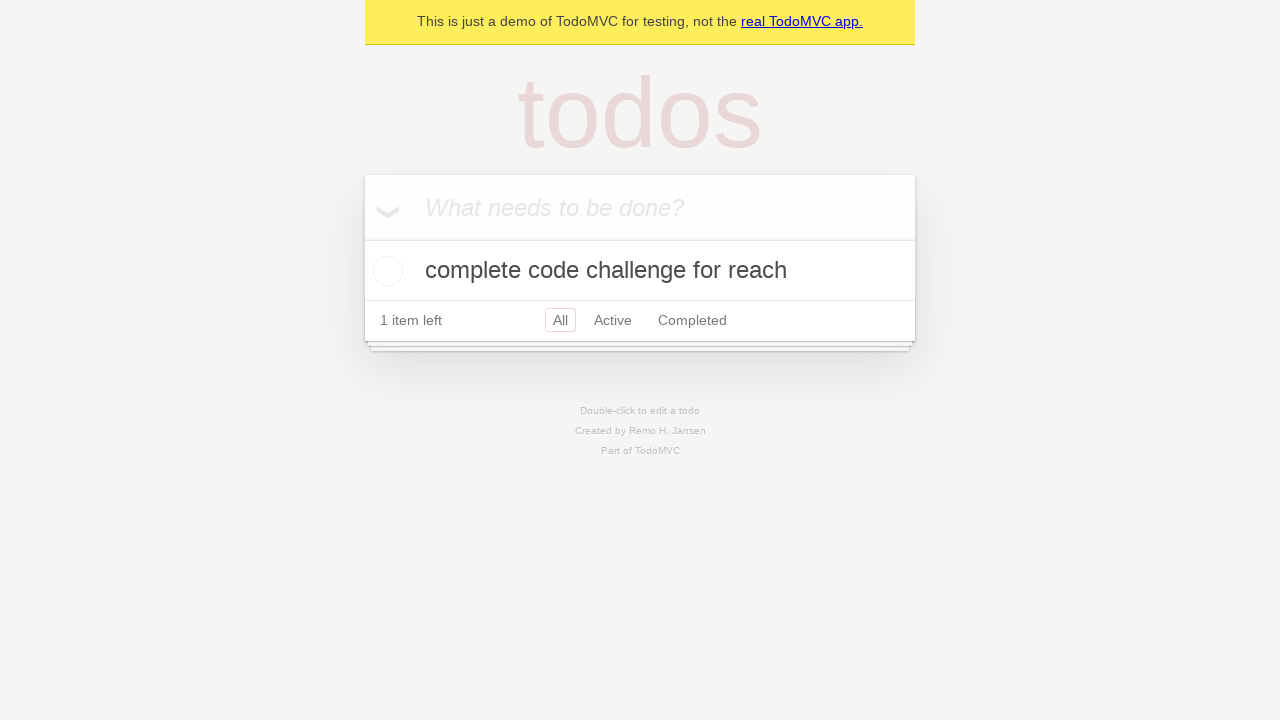

Filled new todo input with 'ensure coverage for all items is automated' on input.new-todo
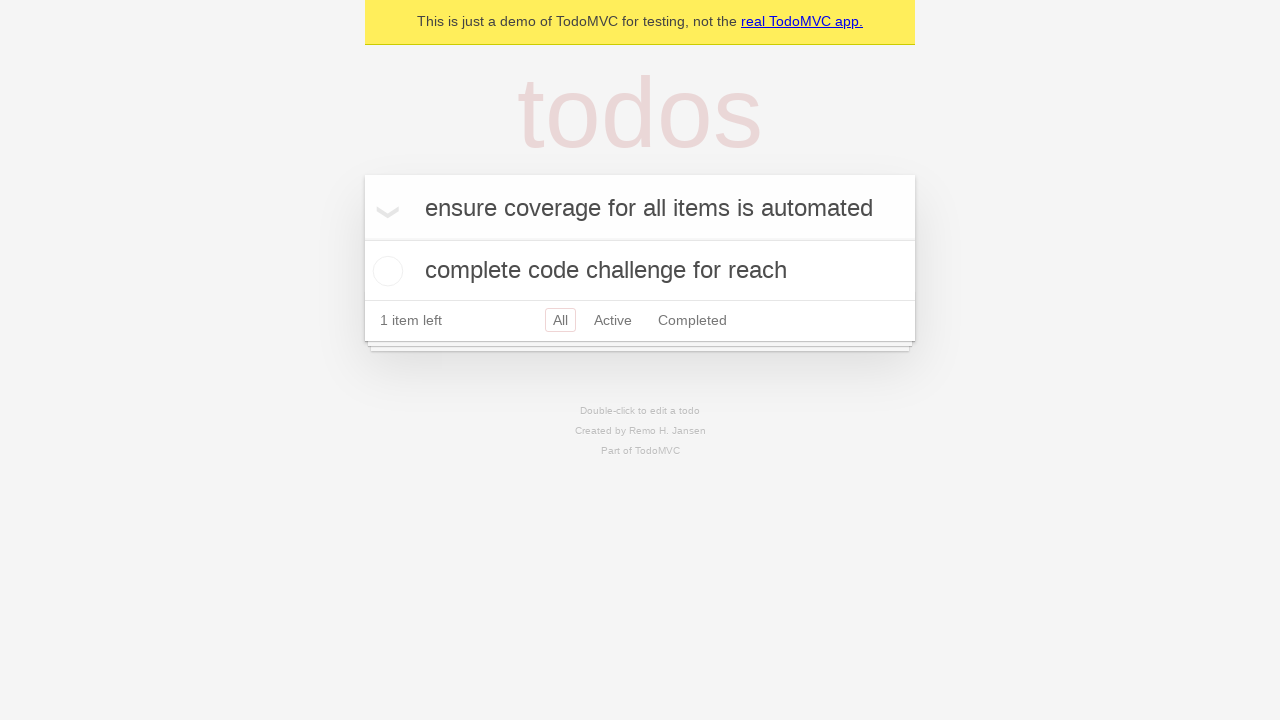

Pressed Enter to create second todo item on input.new-todo
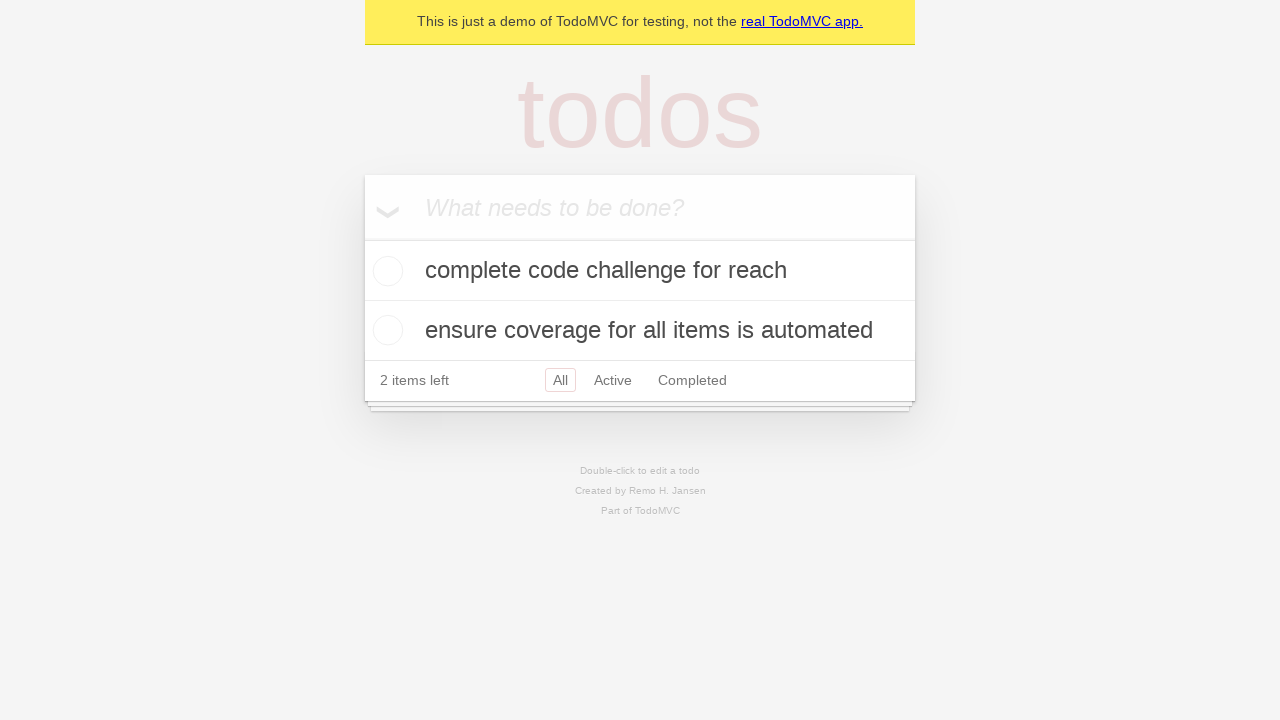

Verified both todo items are displayed with correct text
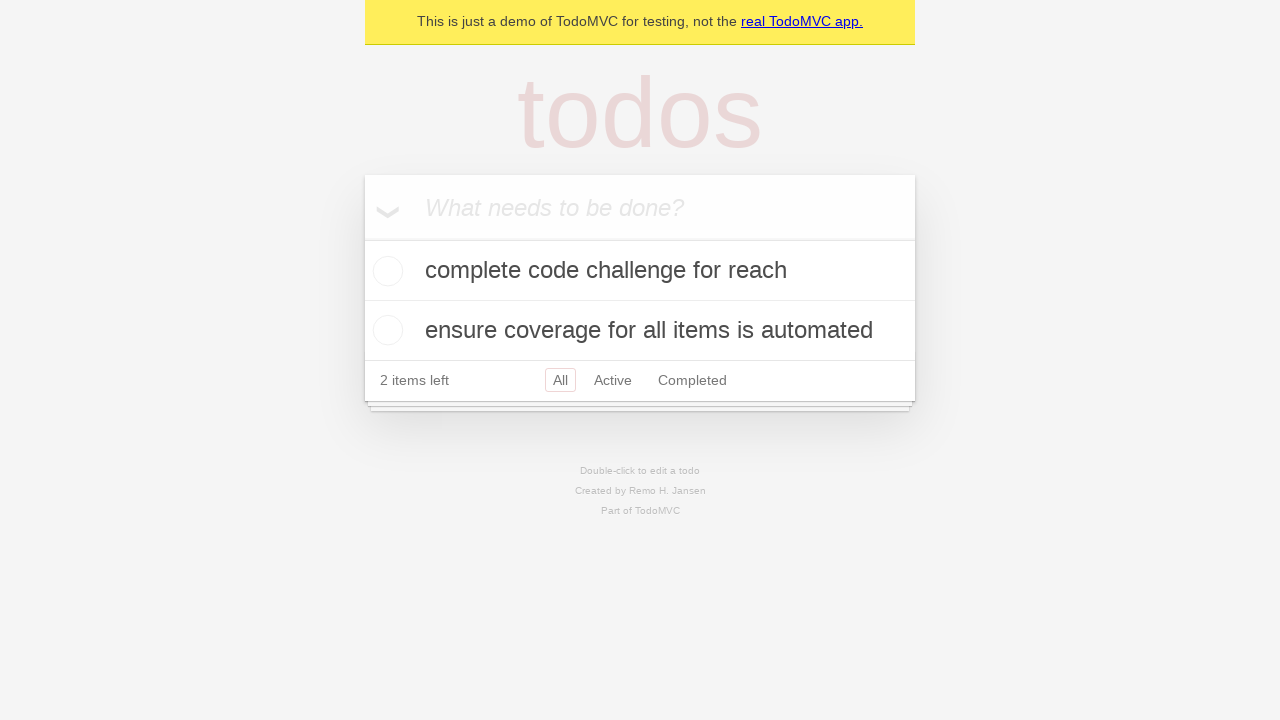

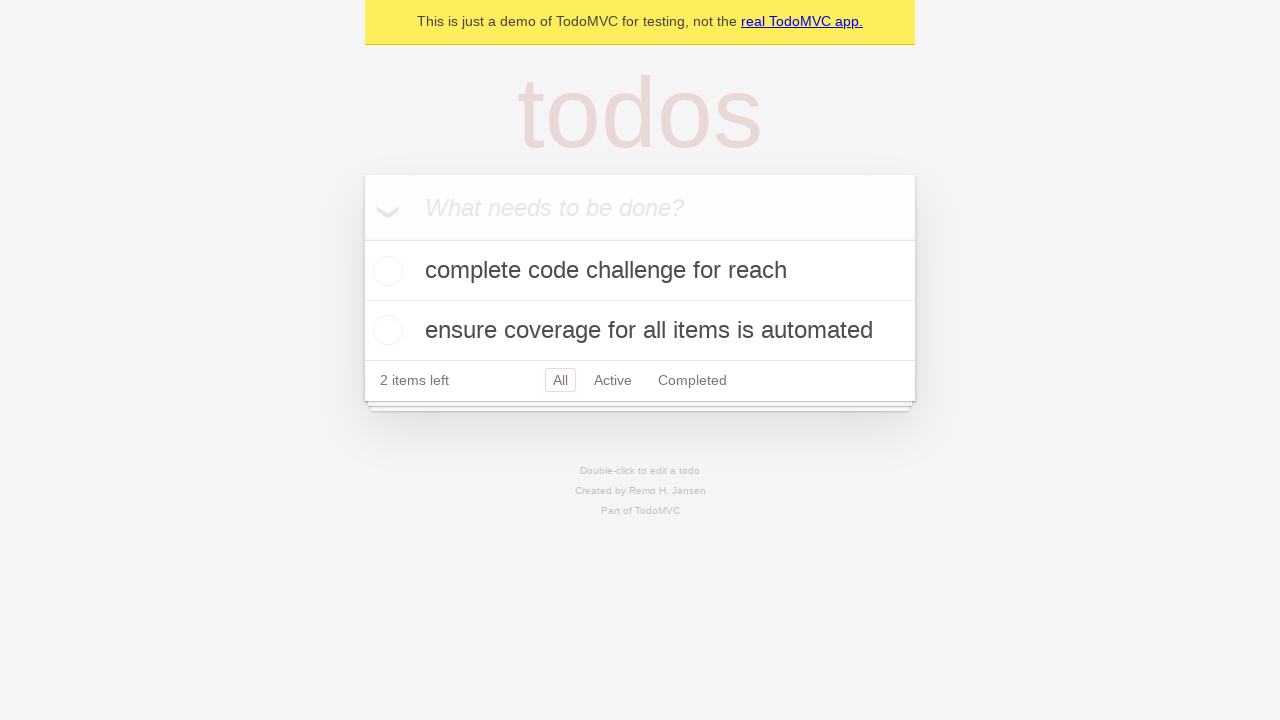